Searches for rings on Bluestone jewelry website and counts the number of search results displayed

Starting URL: https://www.bluestone.com

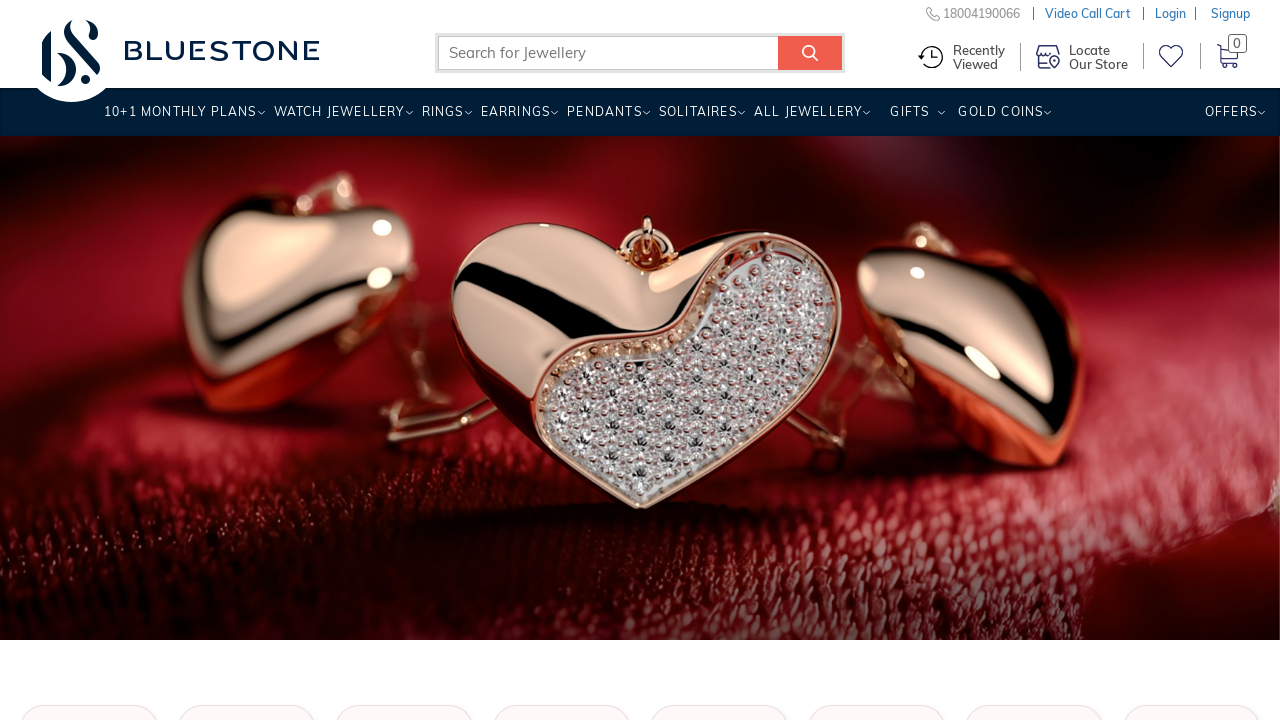

Filled search field with 'Rings' on input.form-text.typeahead
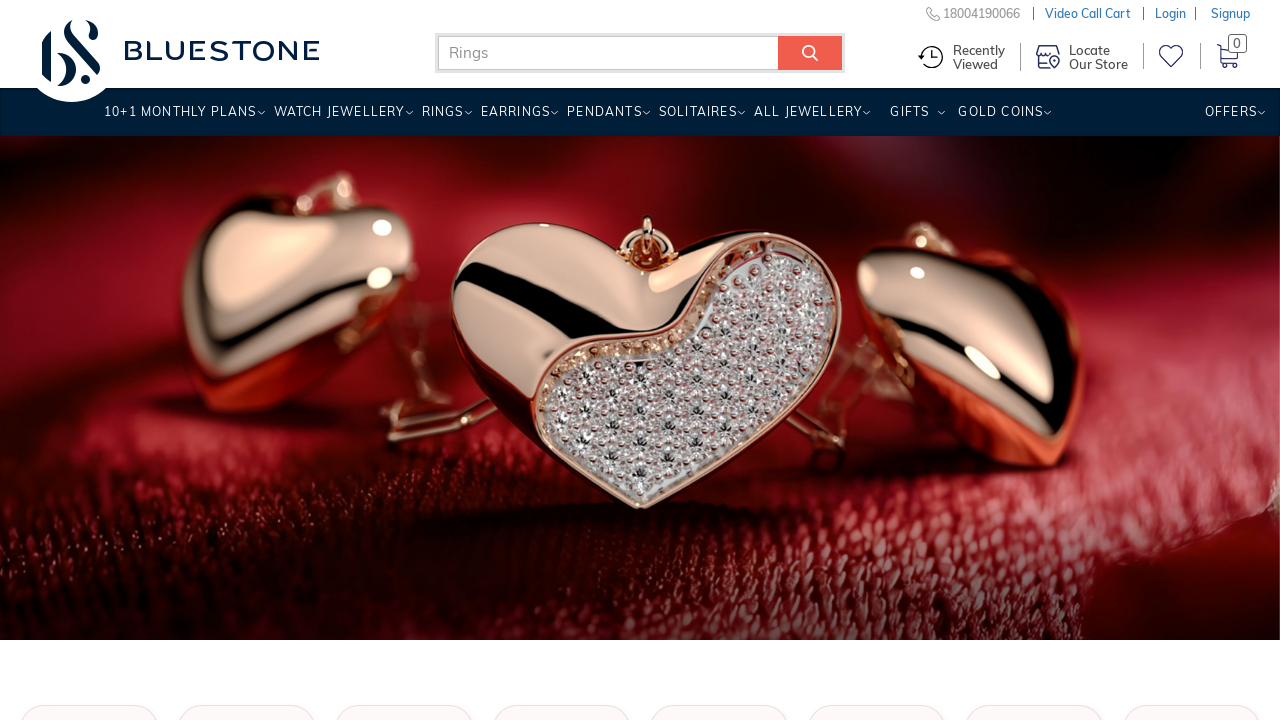

Pressed Enter to submit search for rings on input.form-text.typeahead
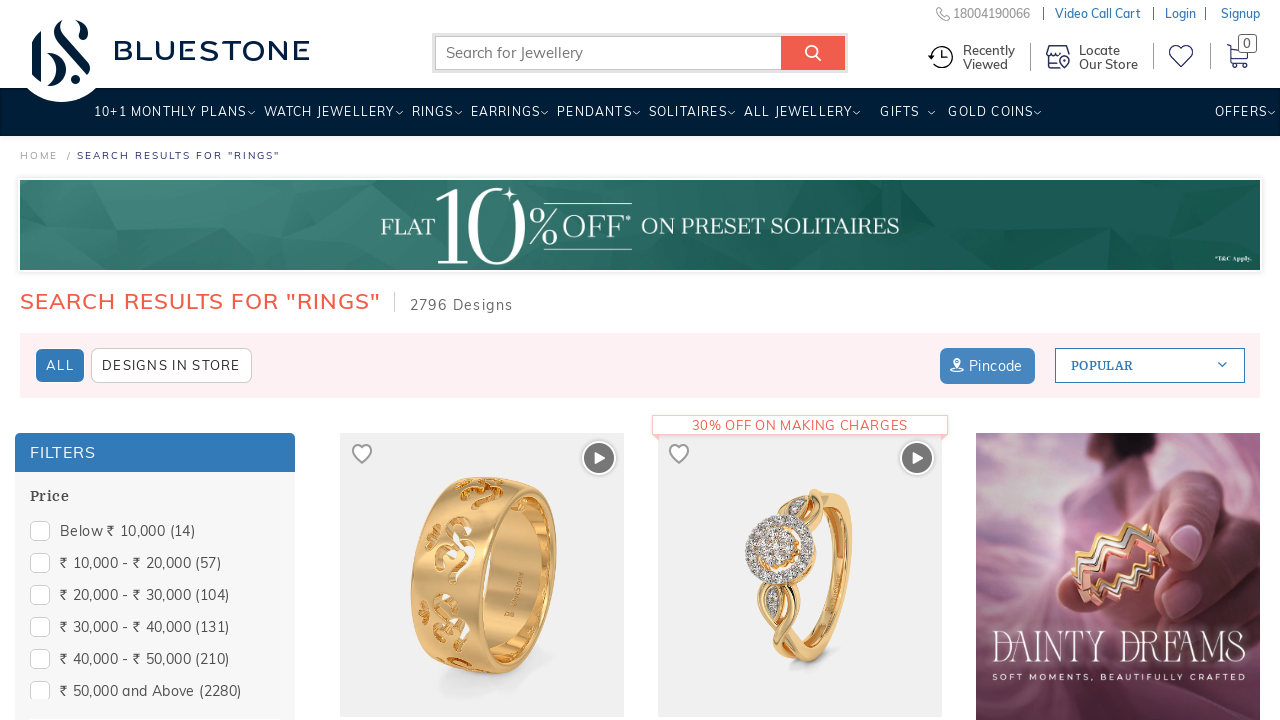

Search results container loaded
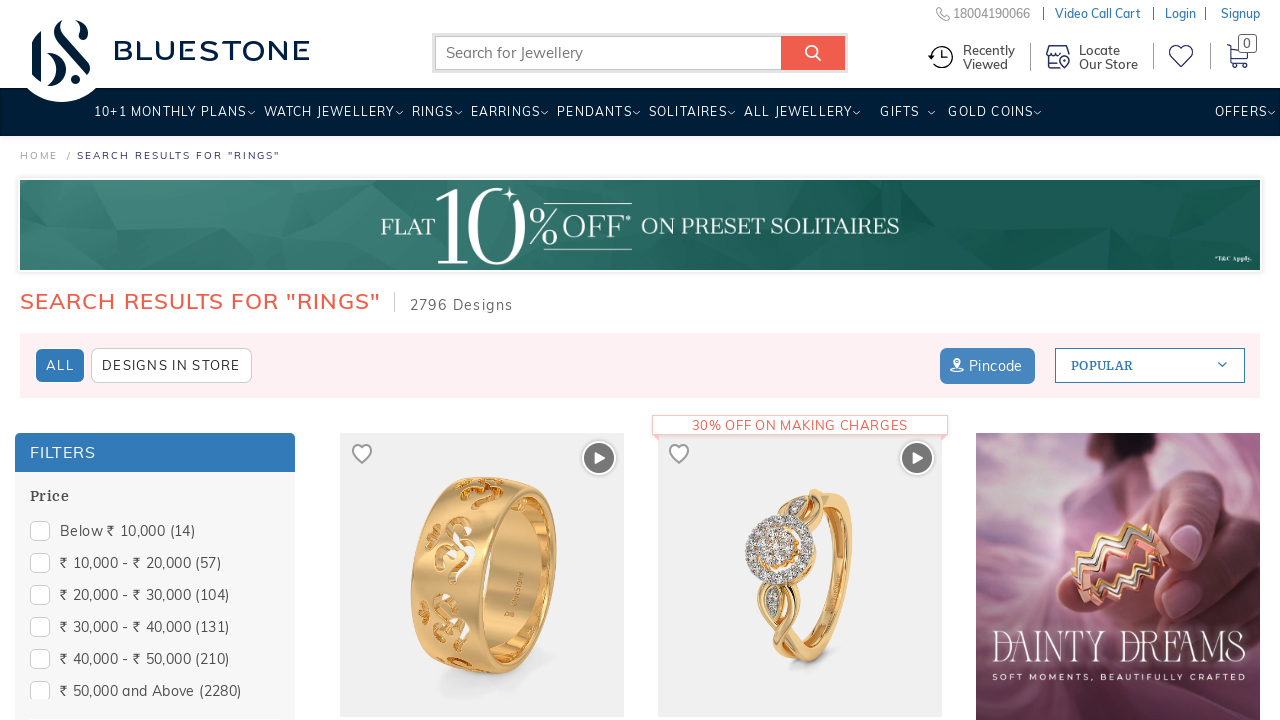

Scrolled down 5000 pixels to load more results
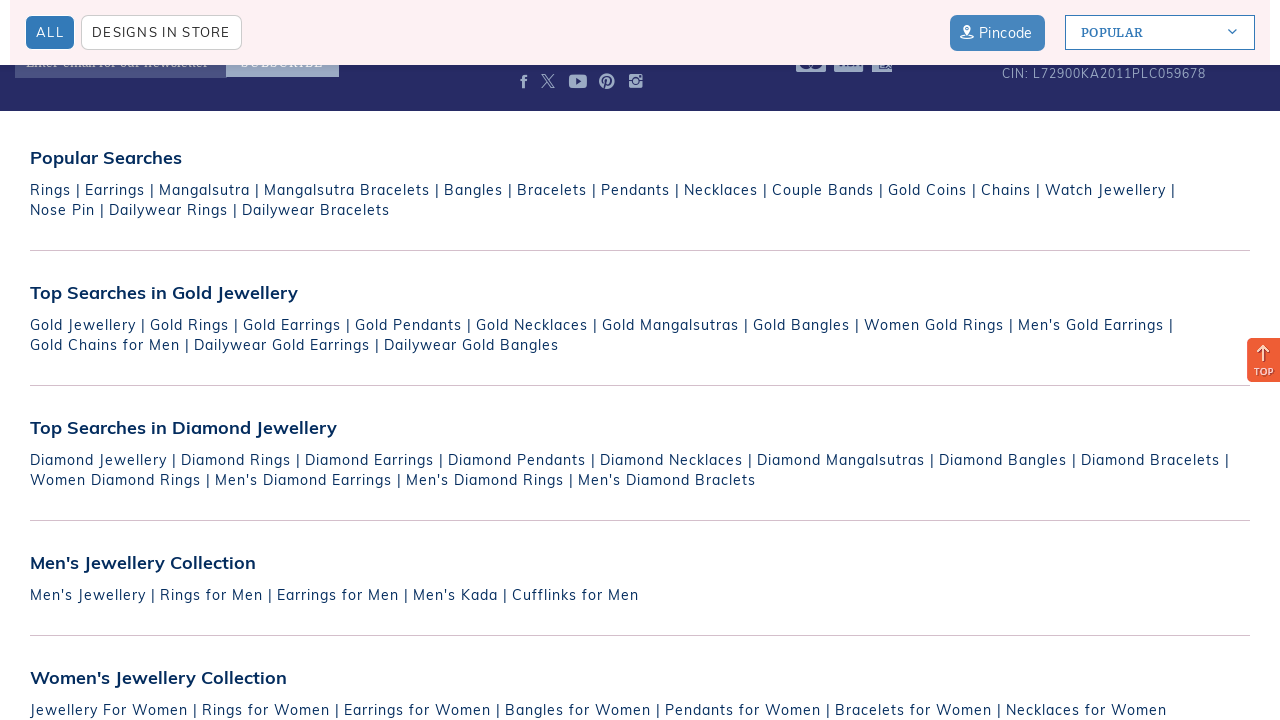

Waited 2000ms for all products to load
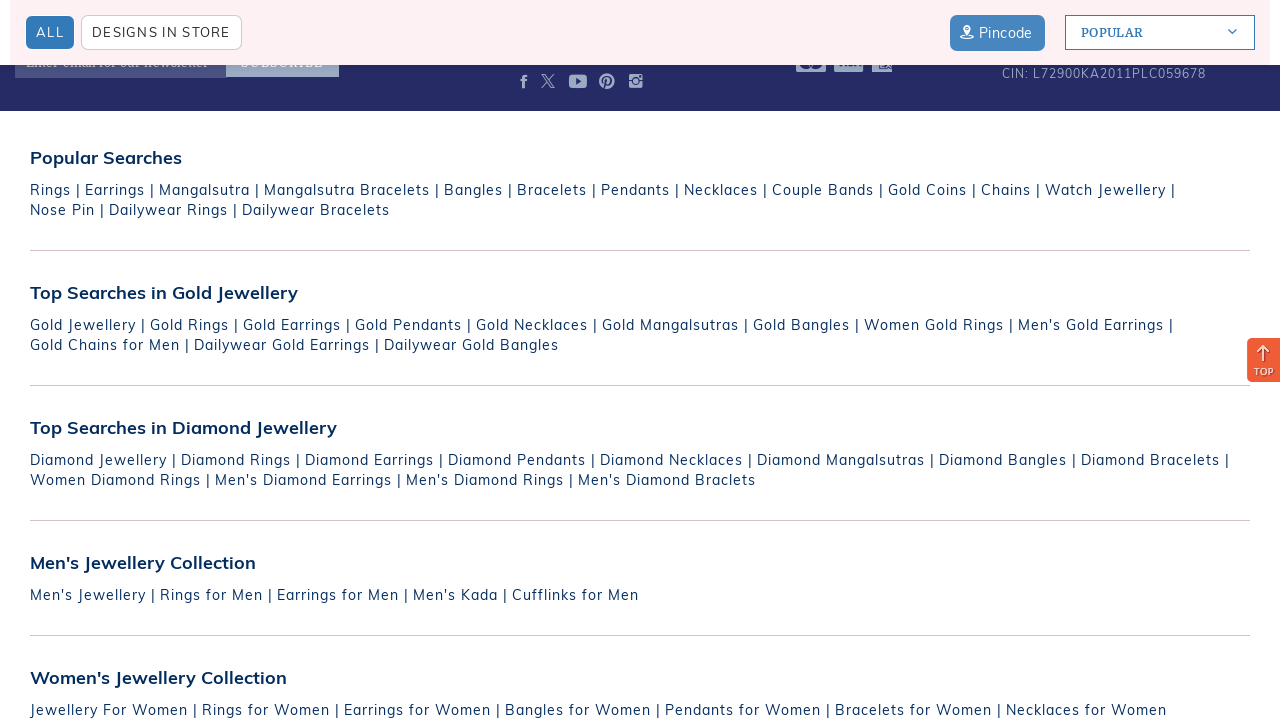

Counted ring search results: 0 products found
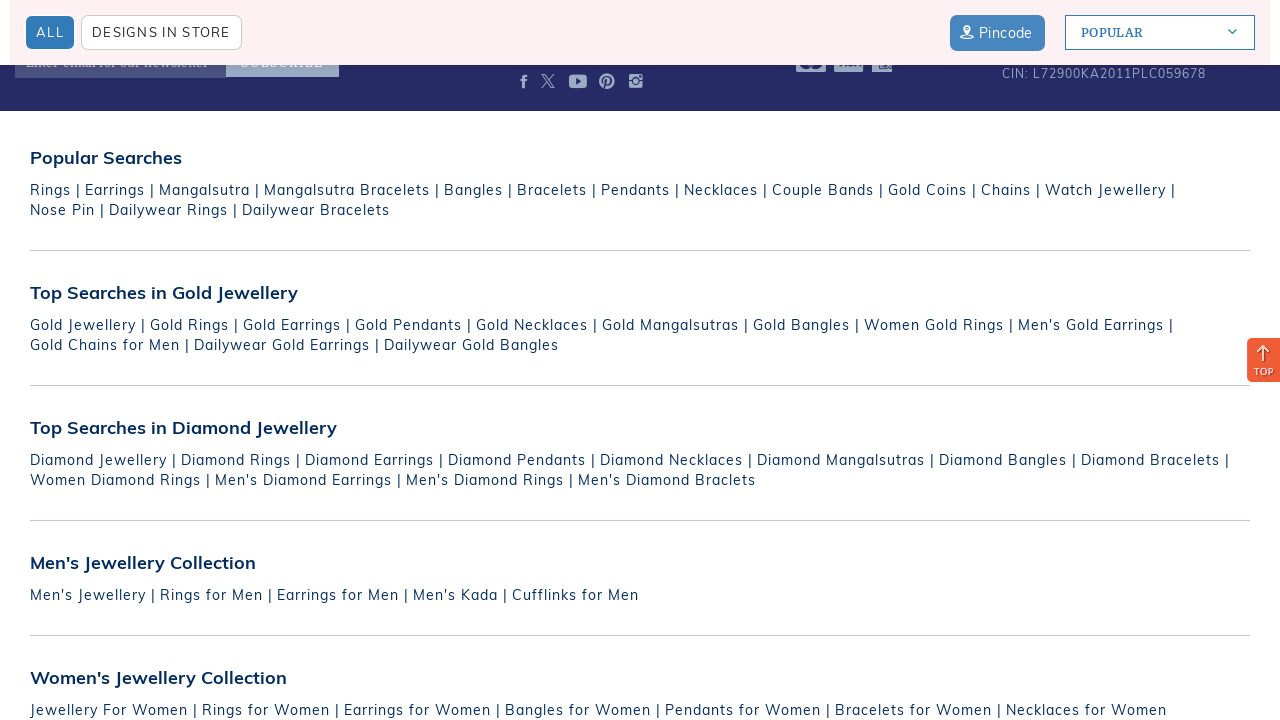

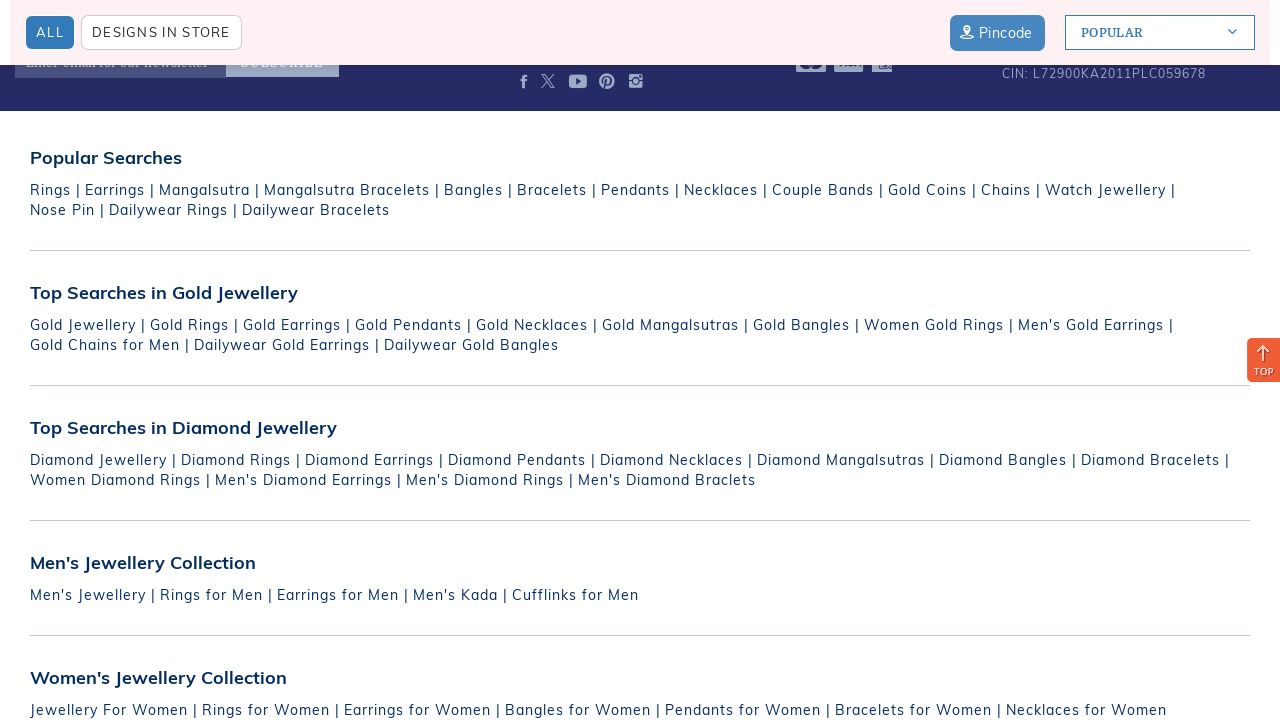